Tests hover functionality by navigating to Hovers page and hovering over multiple user avatar images

Starting URL: https://practice.cydeo.com/

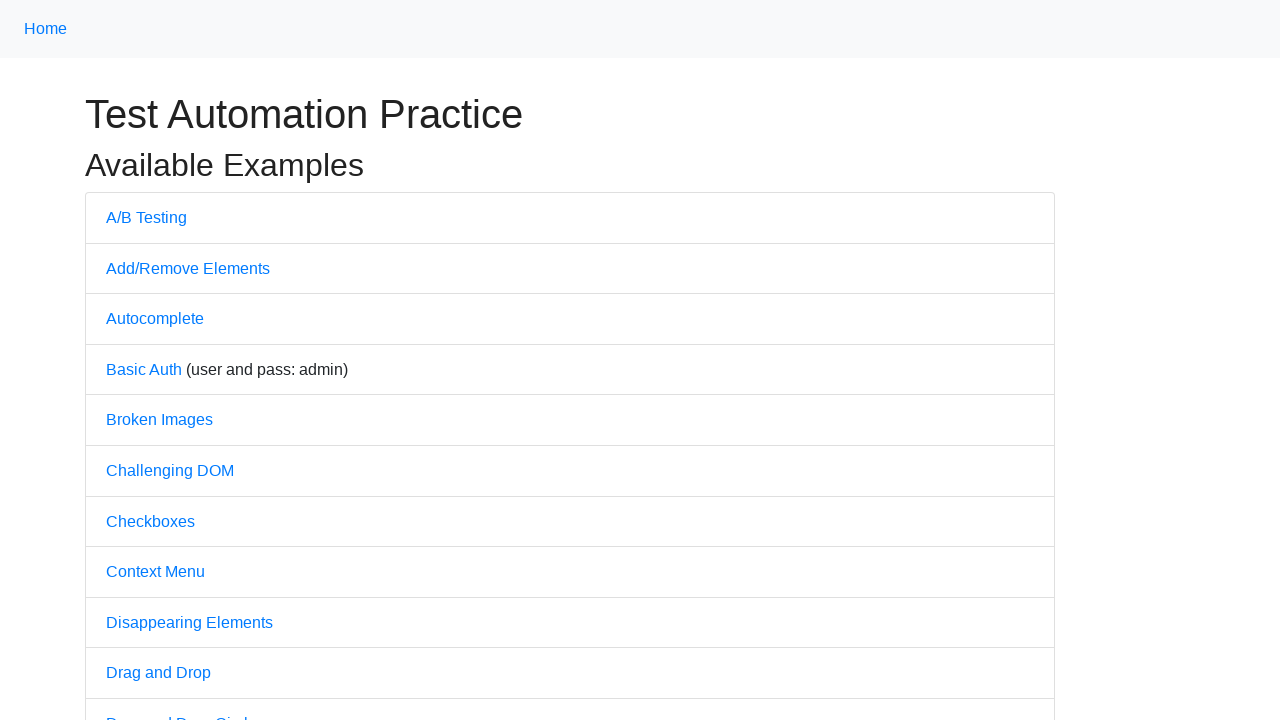

Clicked on Hovers link to navigate to Hovers page at (132, 360) on internal:text="Hovers"i
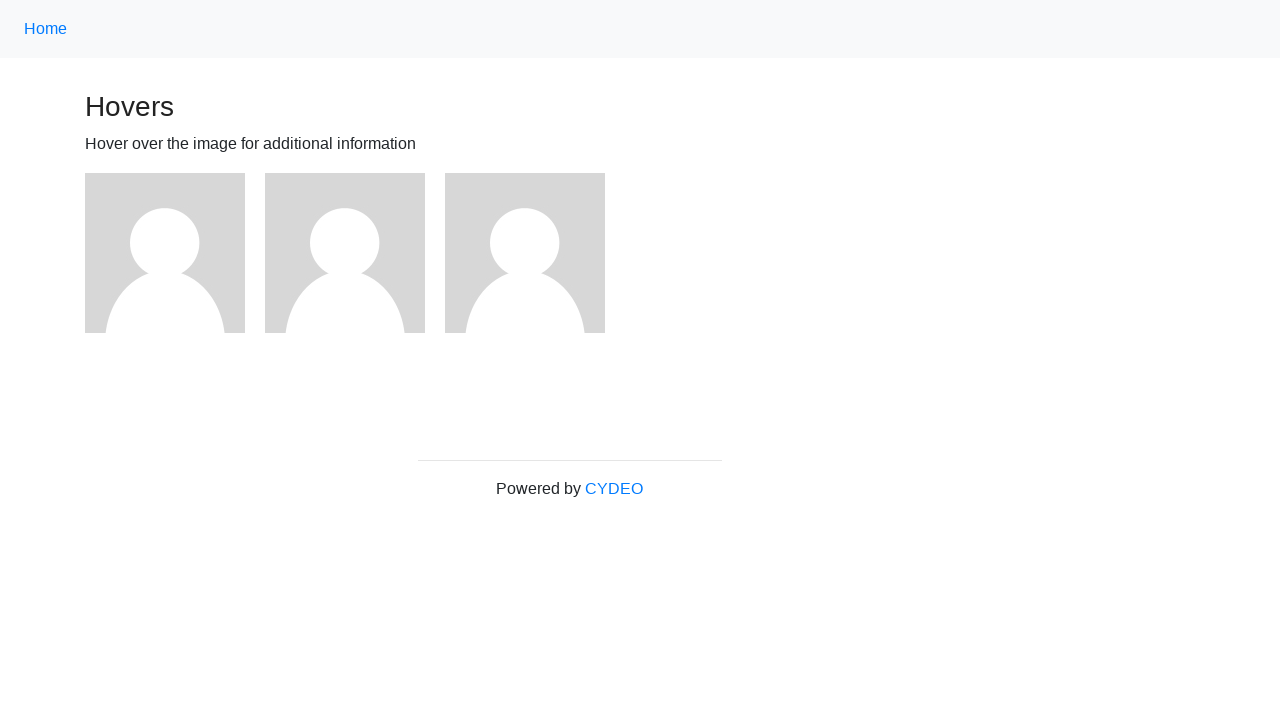

User avatar images loaded on Hovers page
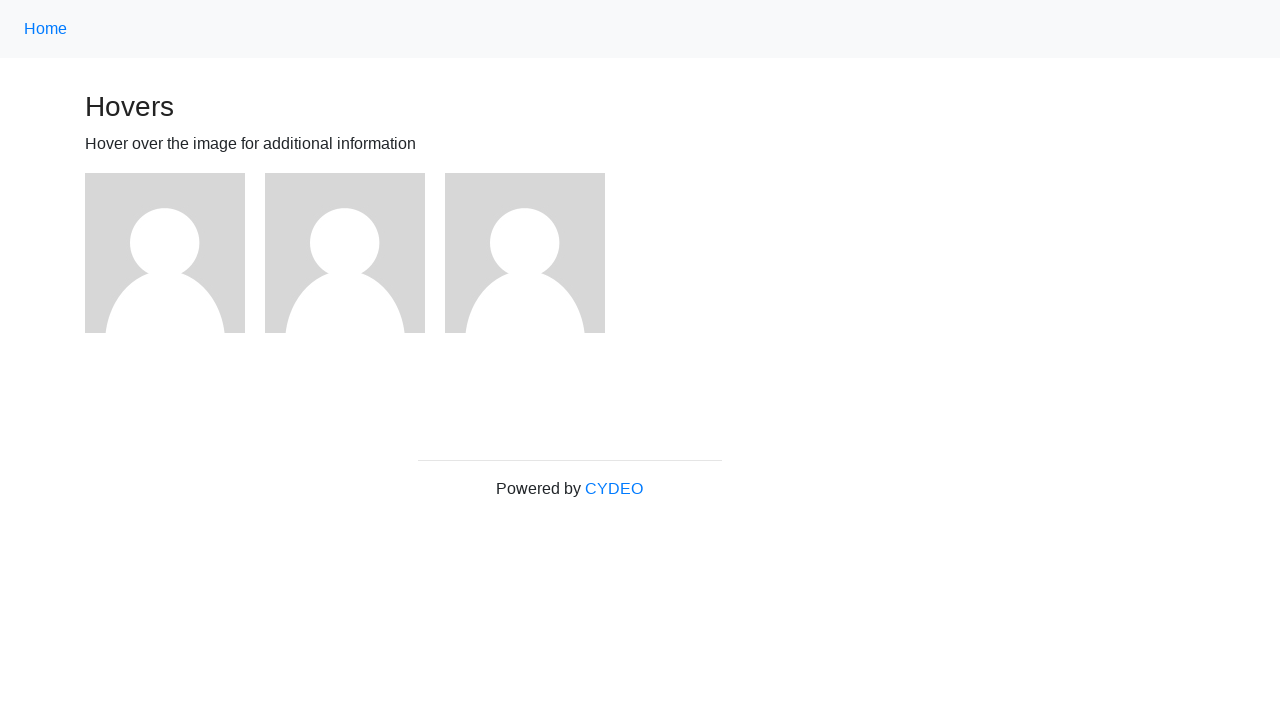

Retrieved all user avatar images
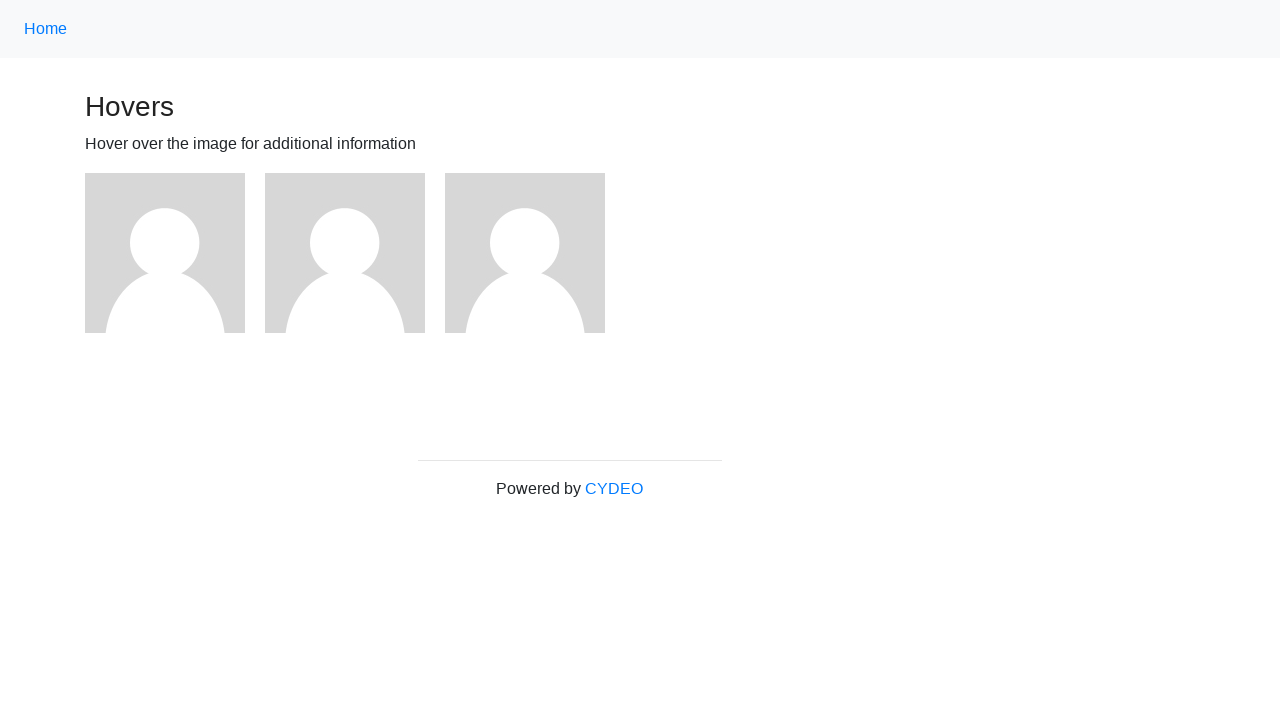

Hovered over a user avatar image at (165, 253) on xpath=//img[@alt='User Avatar'] >> nth=0
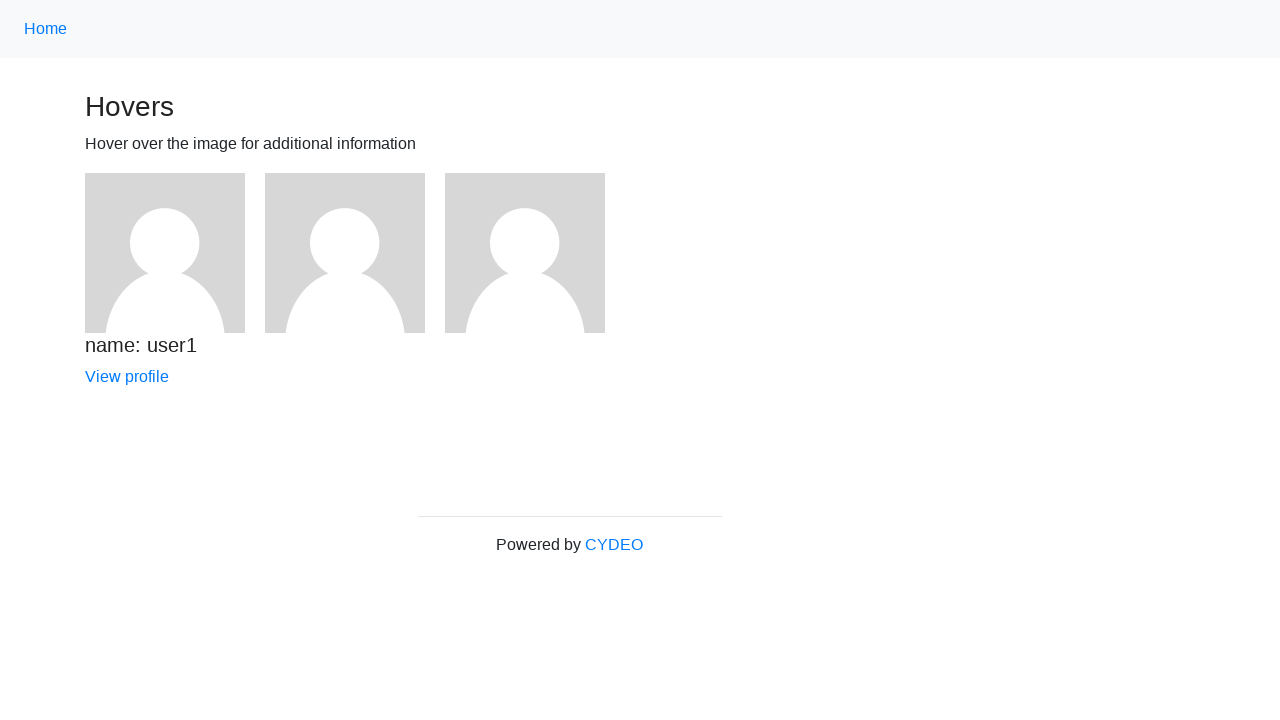

Hovered over a user avatar image at (345, 253) on xpath=//img[@alt='User Avatar'] >> nth=1
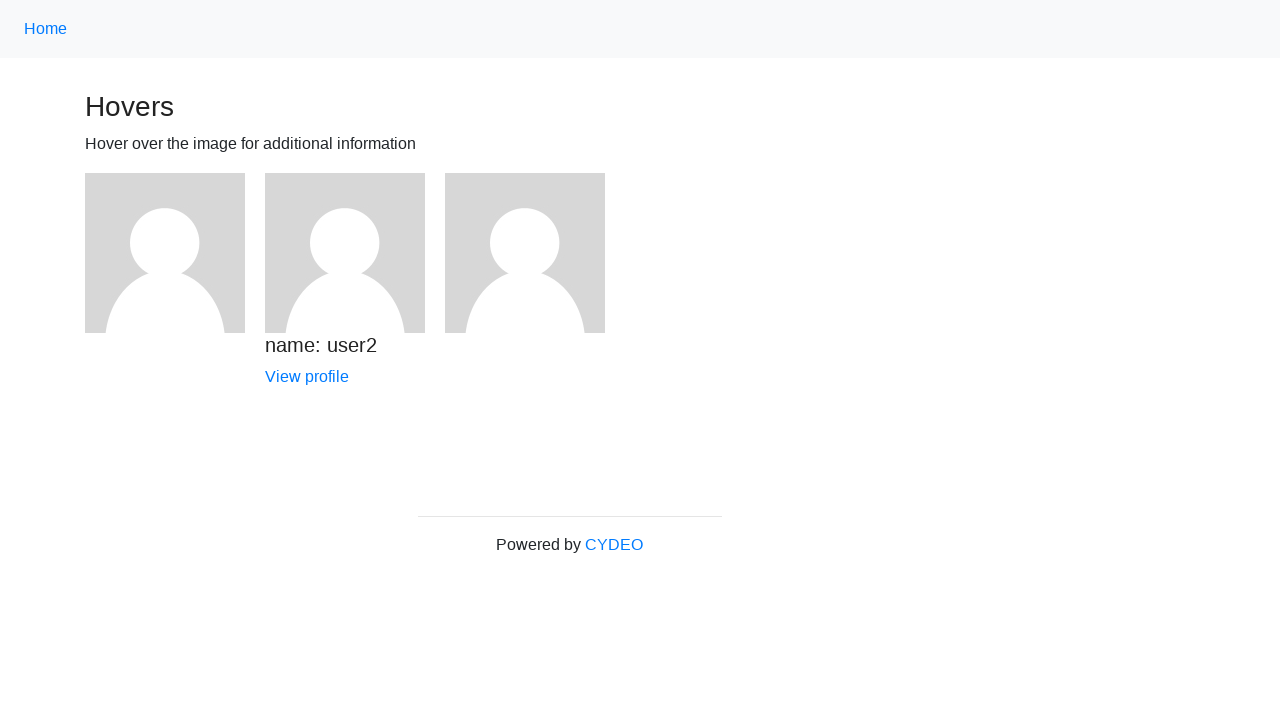

Hovered over a user avatar image at (525, 253) on xpath=//img[@alt='User Avatar'] >> nth=2
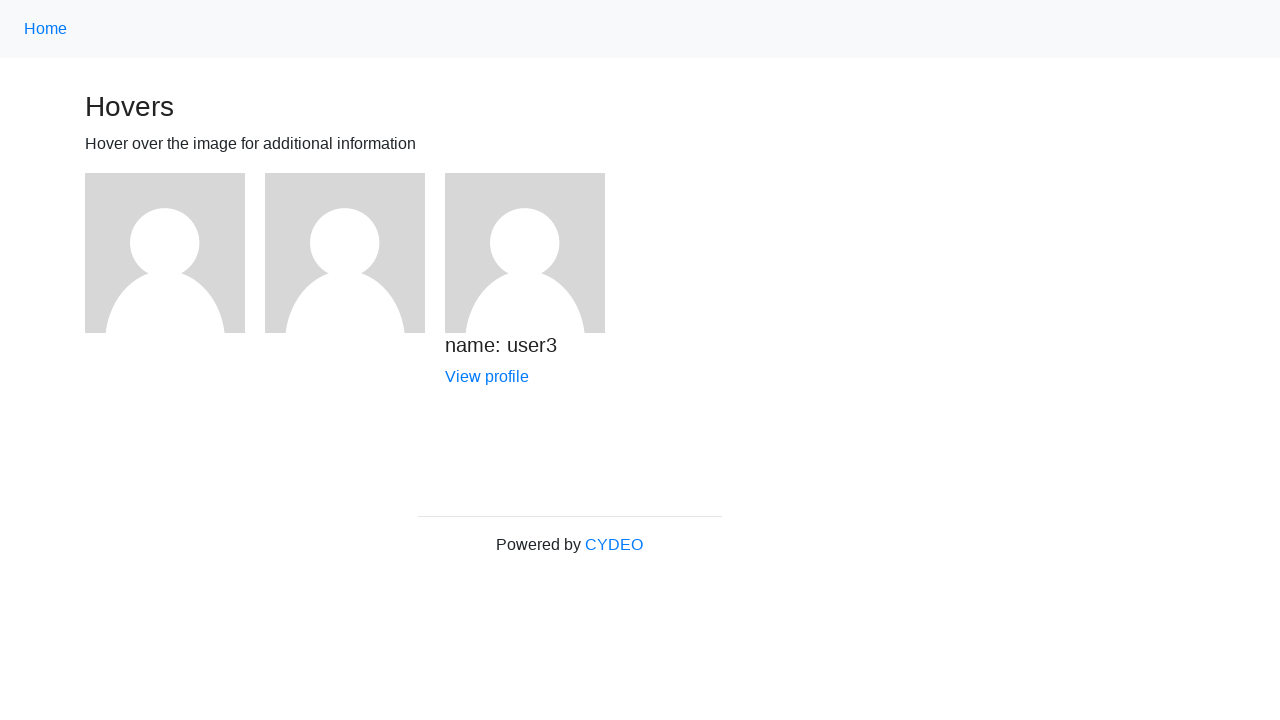

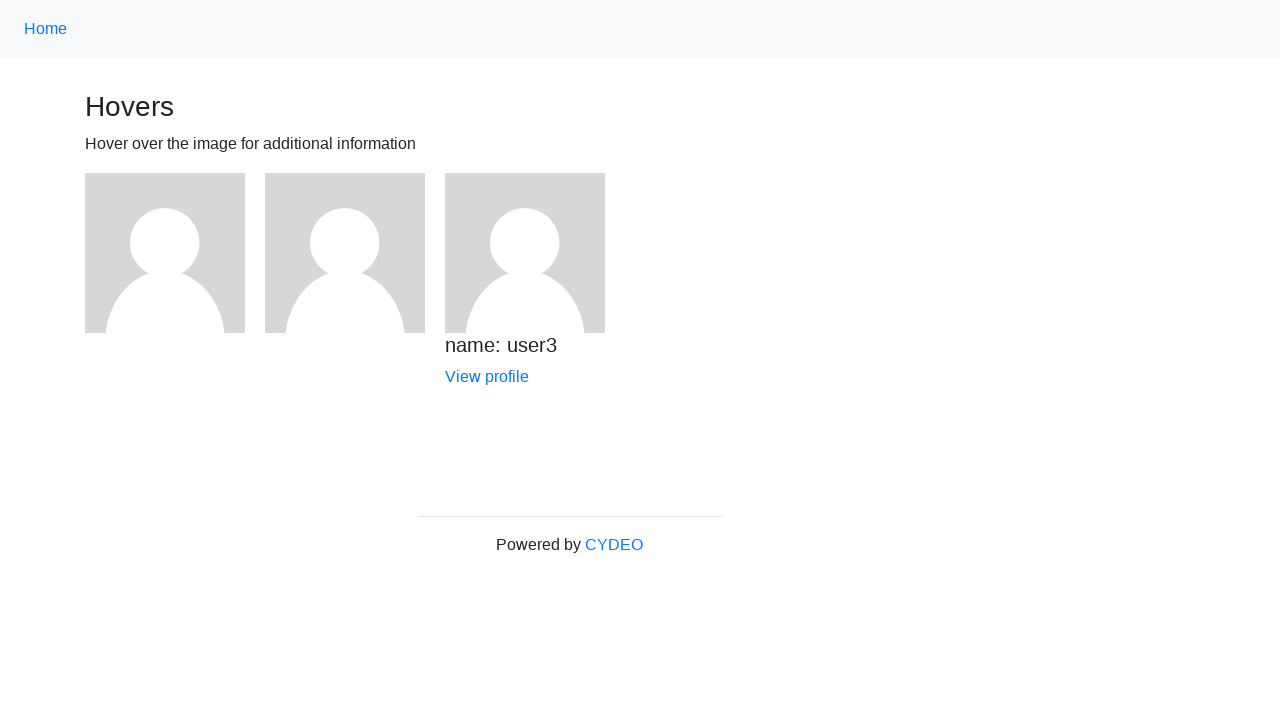